Tests the French HATVP lobbying register search functionality by entering a firm name in the search autocomplete, selecting a suggestion, and navigating to the firm's detail page.

Starting URL: https://www.hatvp.fr/le-repertoire/

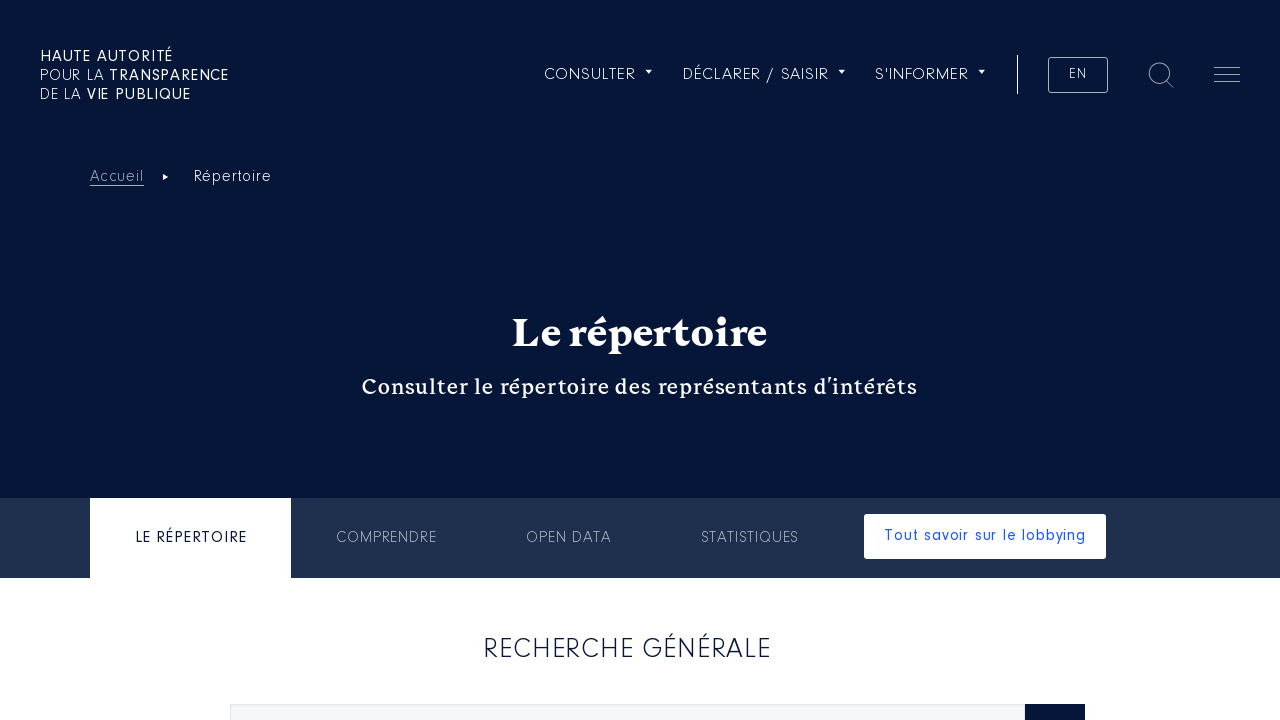

Search input field loaded
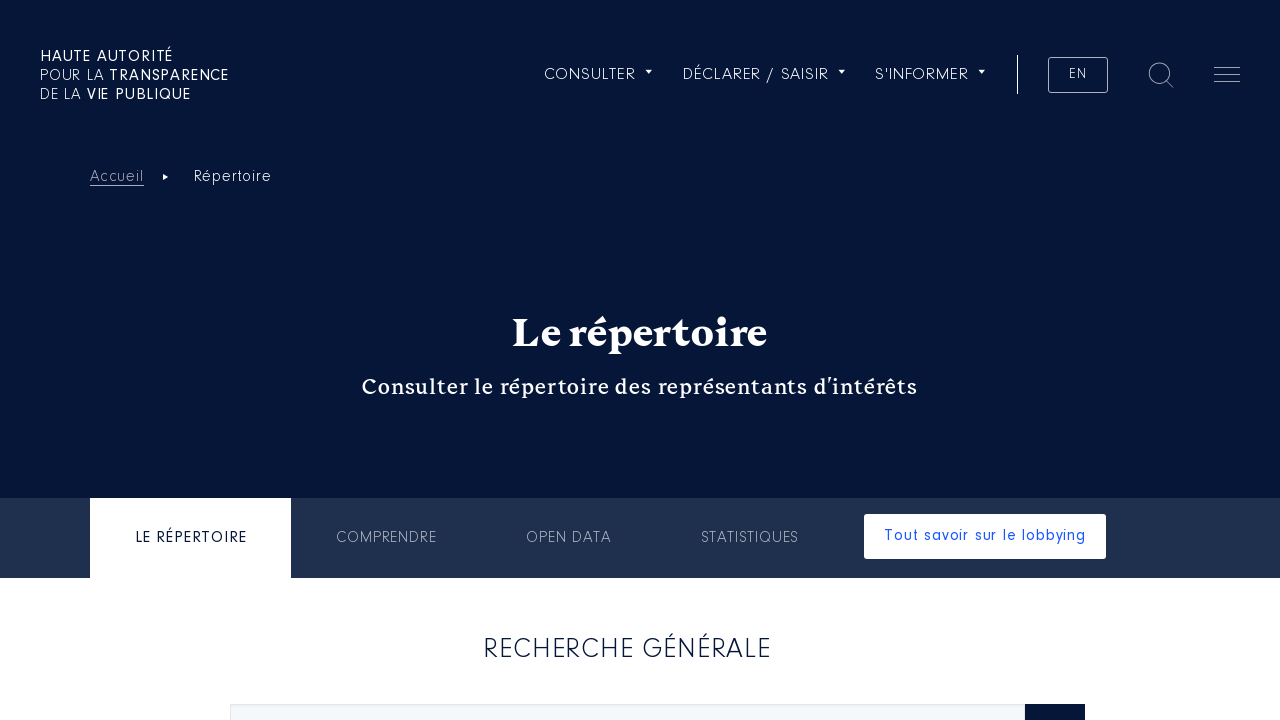

Cleared search input field on #search
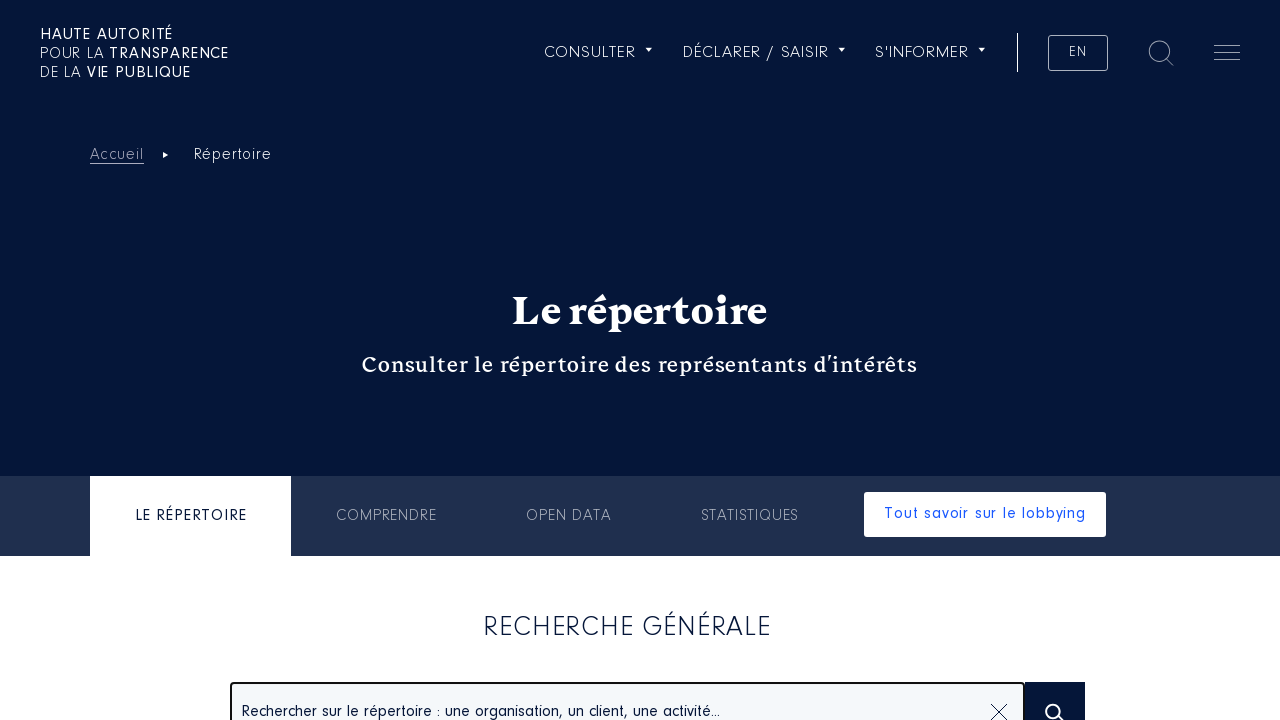

Typed 'Publicis Consultants' in search field to trigger autocomplete on #search
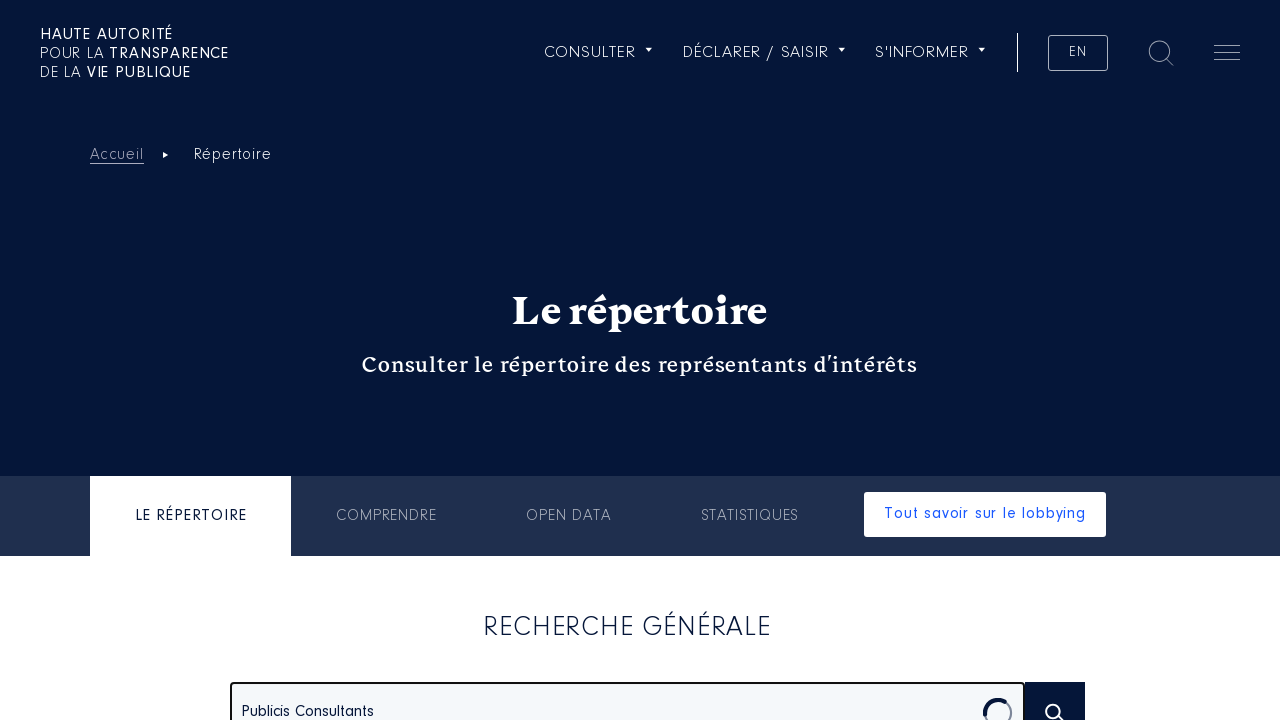

Waited for autocomplete suggestions to appear
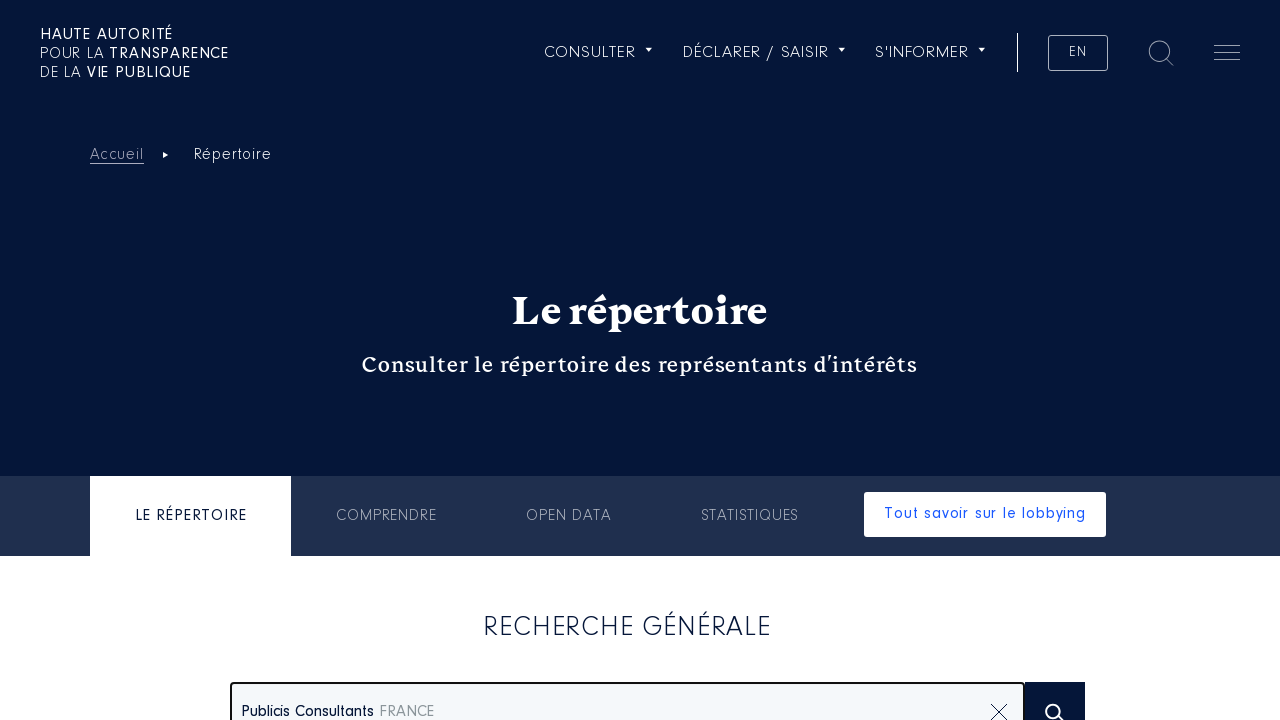

Found 6 autocomplete suggestions
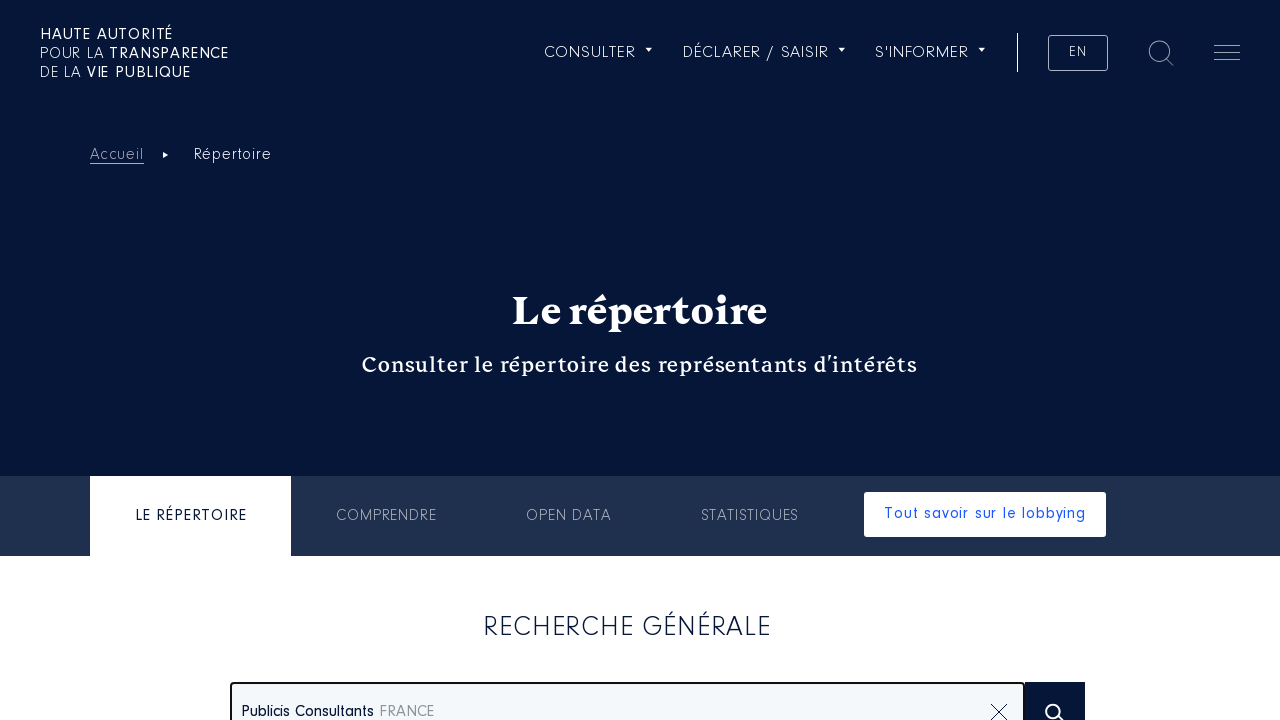

Clicked autocomplete suggestion matching 'publicis': PUBLICIS CONSULTANTS FRANCE
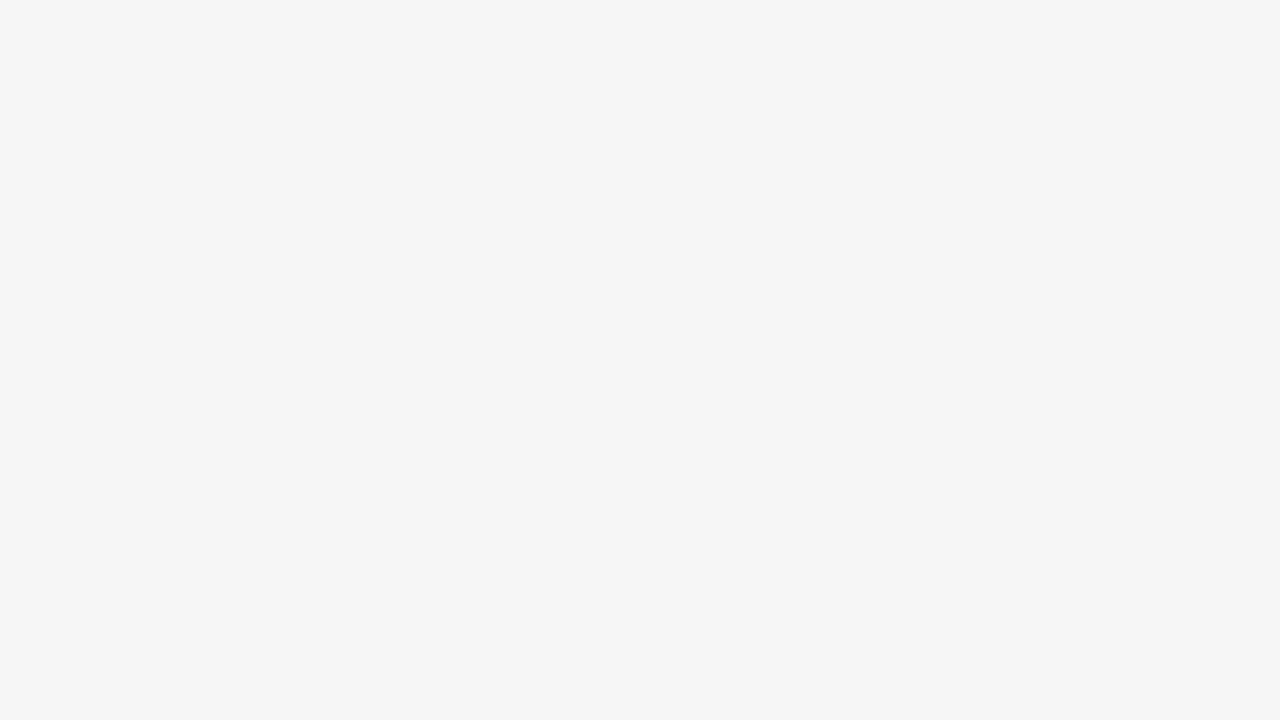

Page navigation completed and network idle
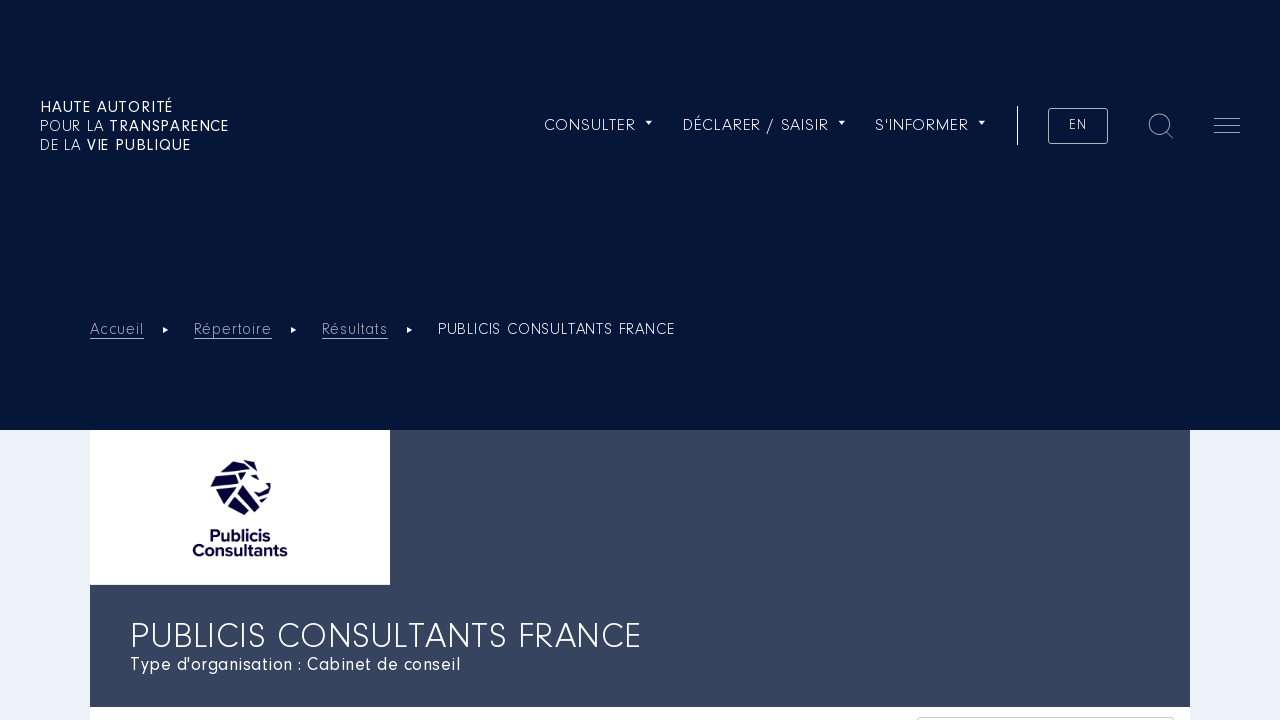

Firm detail page content loaded successfully
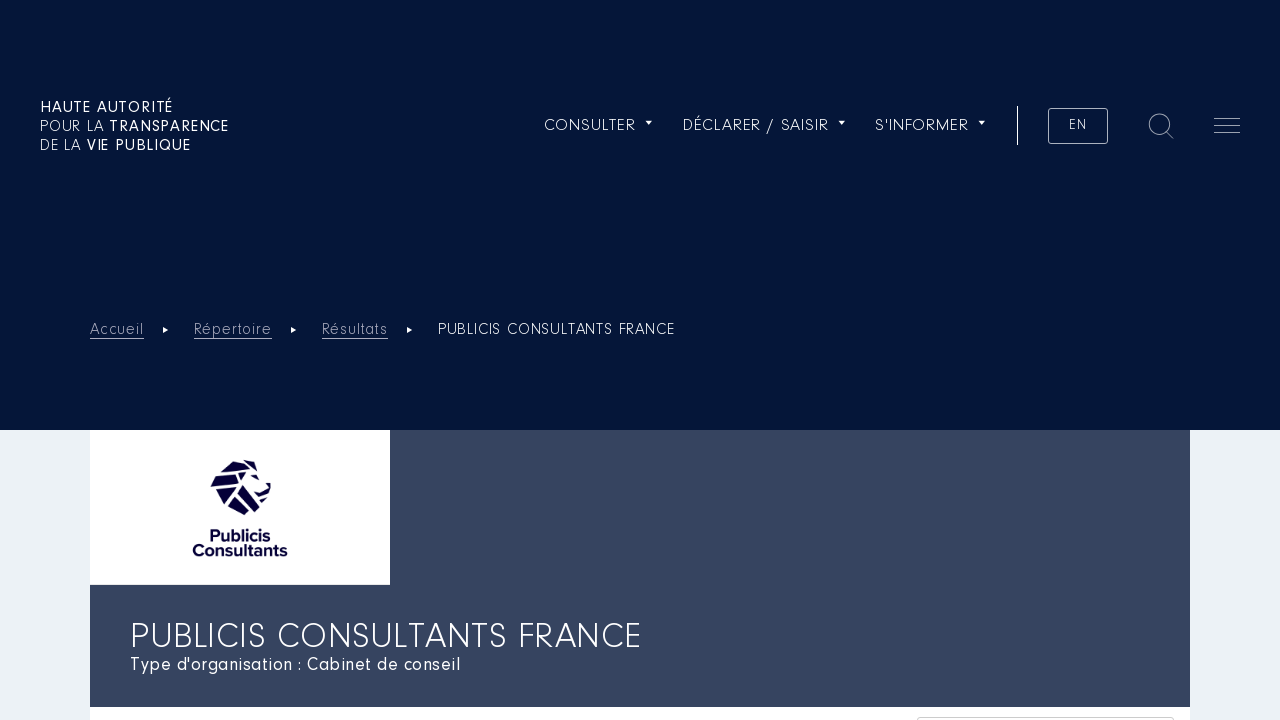

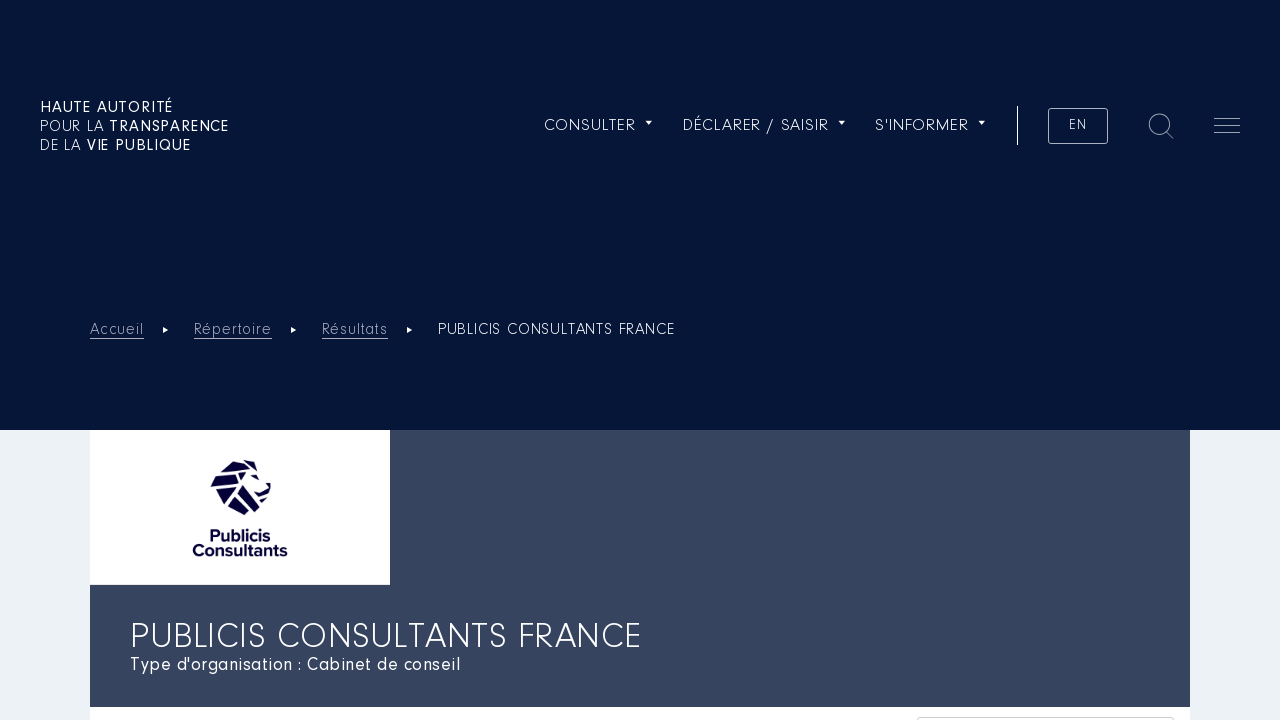